Tests a web form by entering text into a text box and clicking the submit button, then verifies the success message is displayed

Starting URL: https://www.selenium.dev/selenium/web/web-form.html

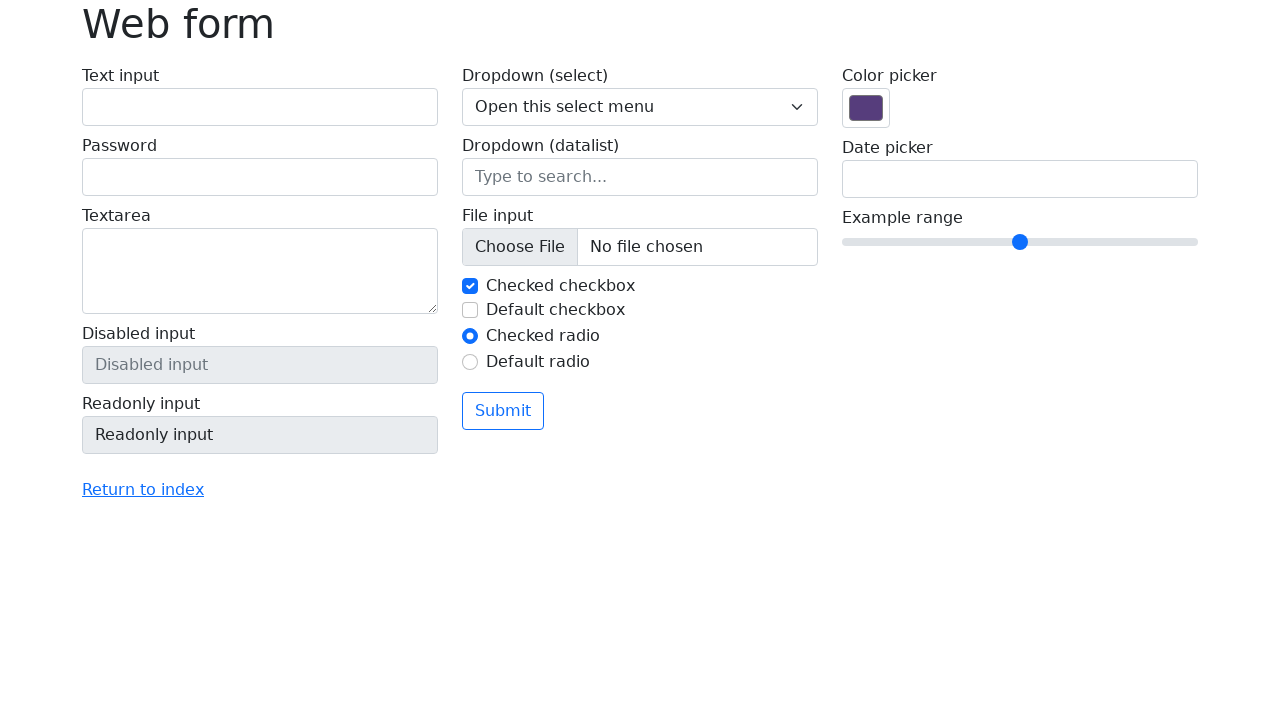

Navigated to web form page
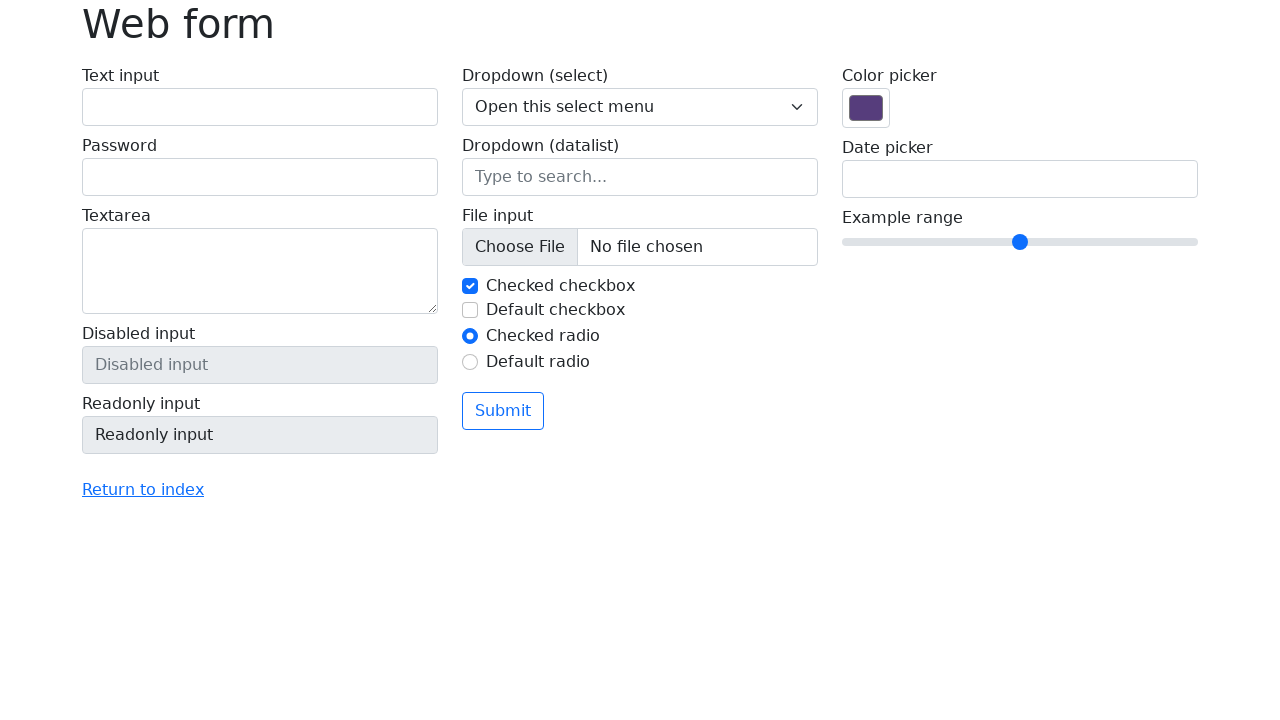

Filled text box with 'Selenium' on input[name='my-text']
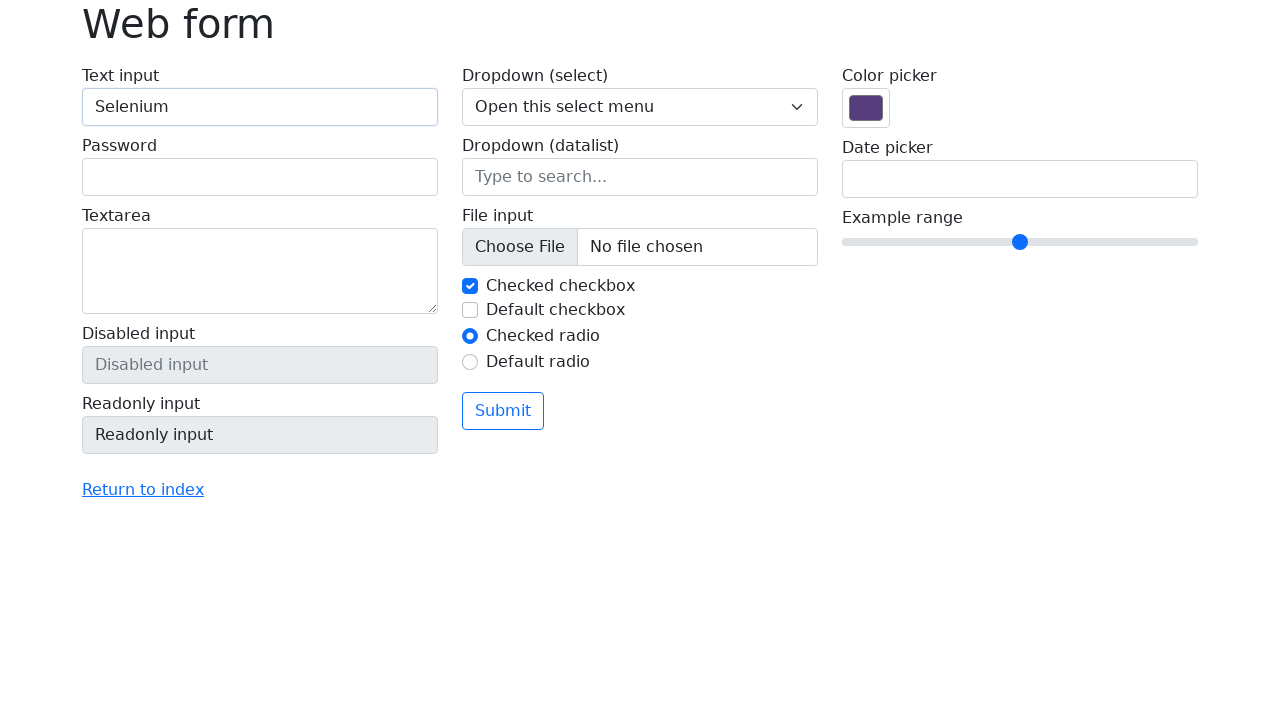

Clicked submit button at (503, 411) on button
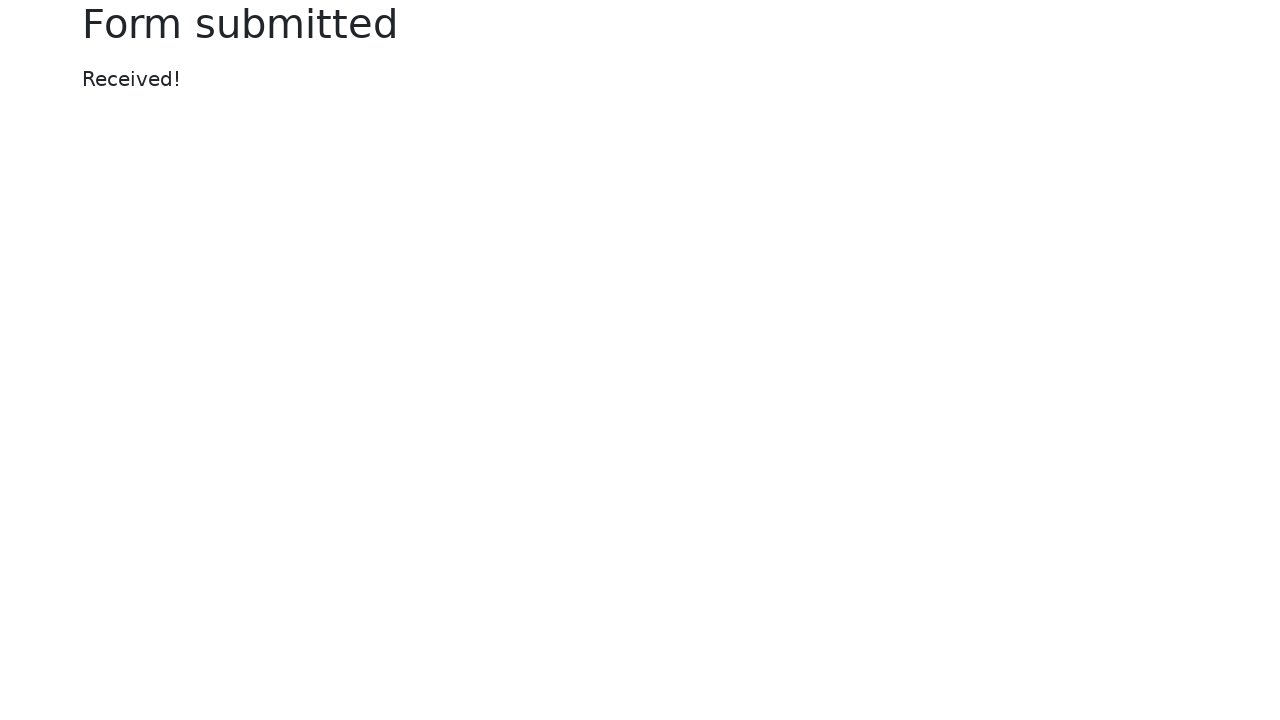

Success message displayed
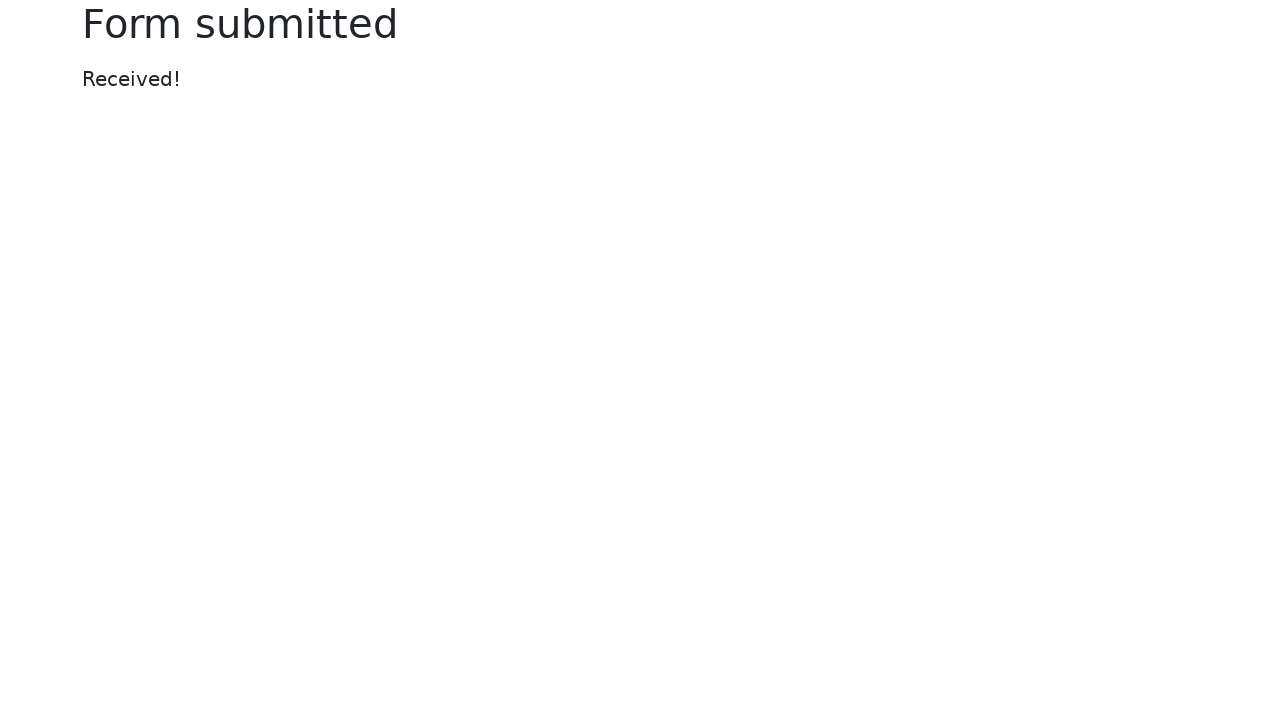

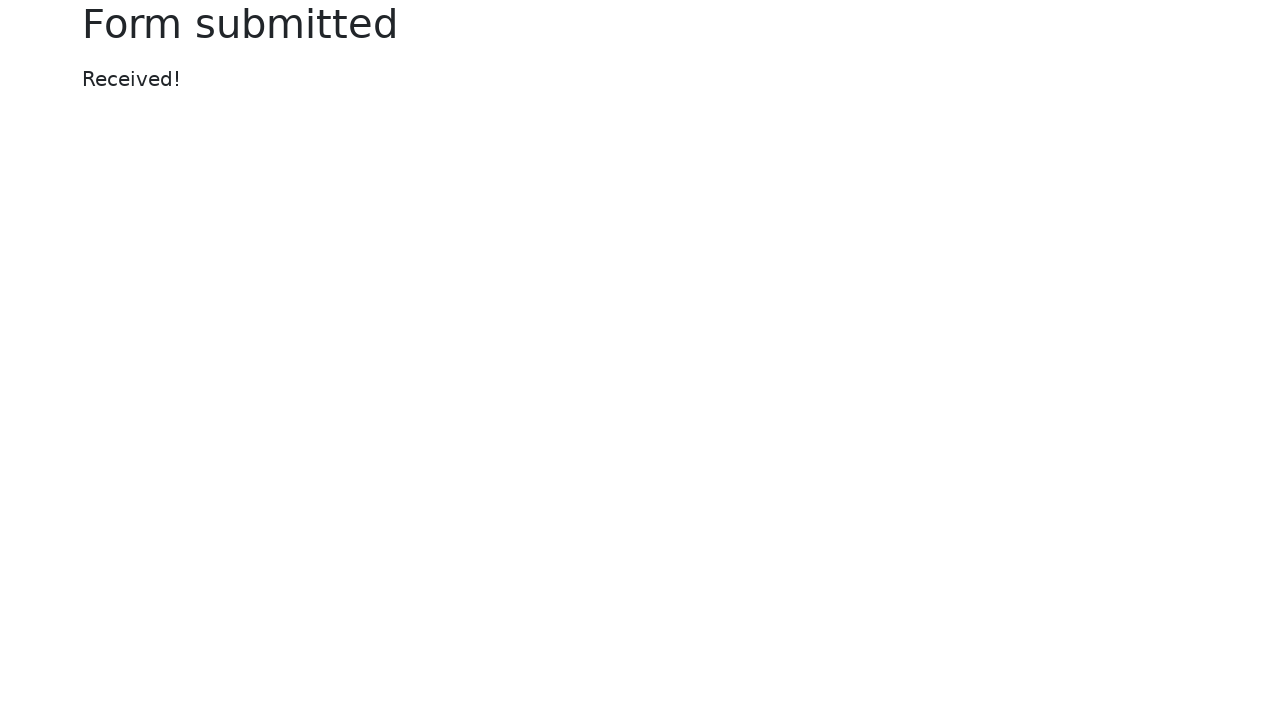